Tests JavaScript prompt alert functionality by clicking the prompt button, entering text into the alert, and accepting it

Starting URL: https://the-internet.herokuapp.com/javascript_alerts

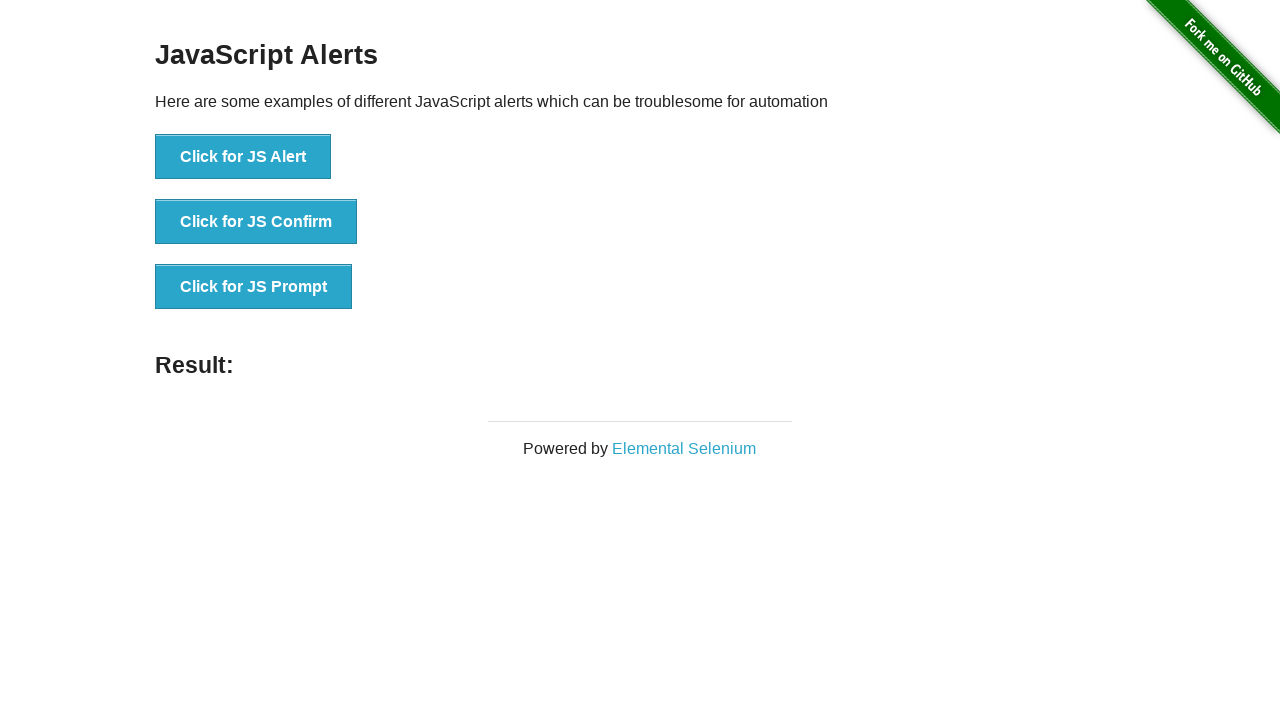

Clicked the JS Prompt button at (254, 287) on xpath=//button[text()='Click for JS Prompt']
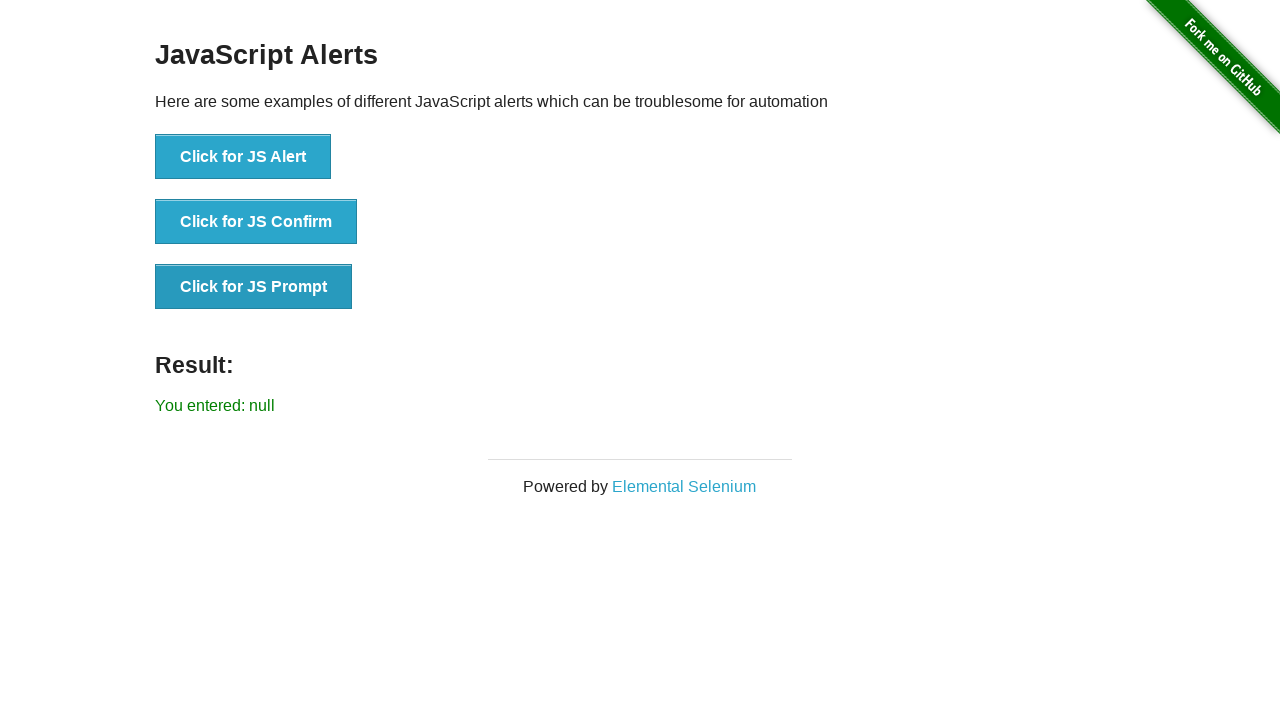

Set up dialog handler to accept prompt with text 'IRONMAN'
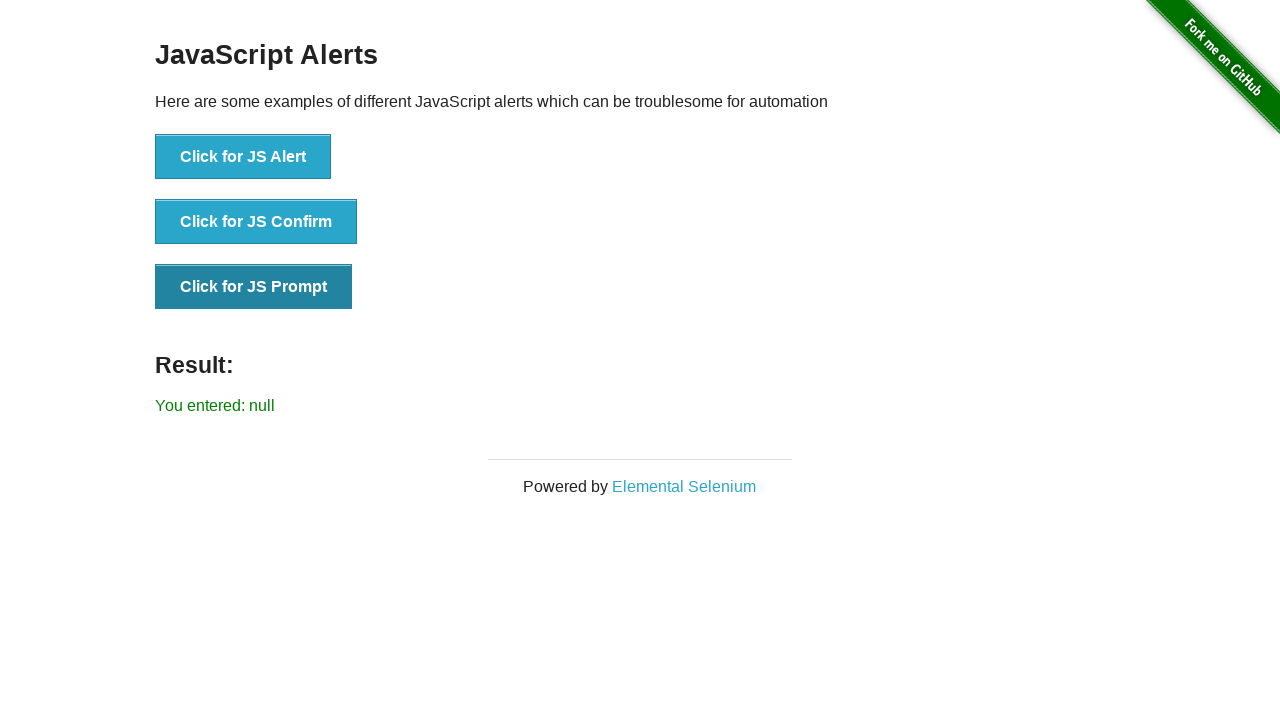

Clicked the JS Prompt button to trigger the dialog at (254, 287) on xpath=//button[text()='Click for JS Prompt']
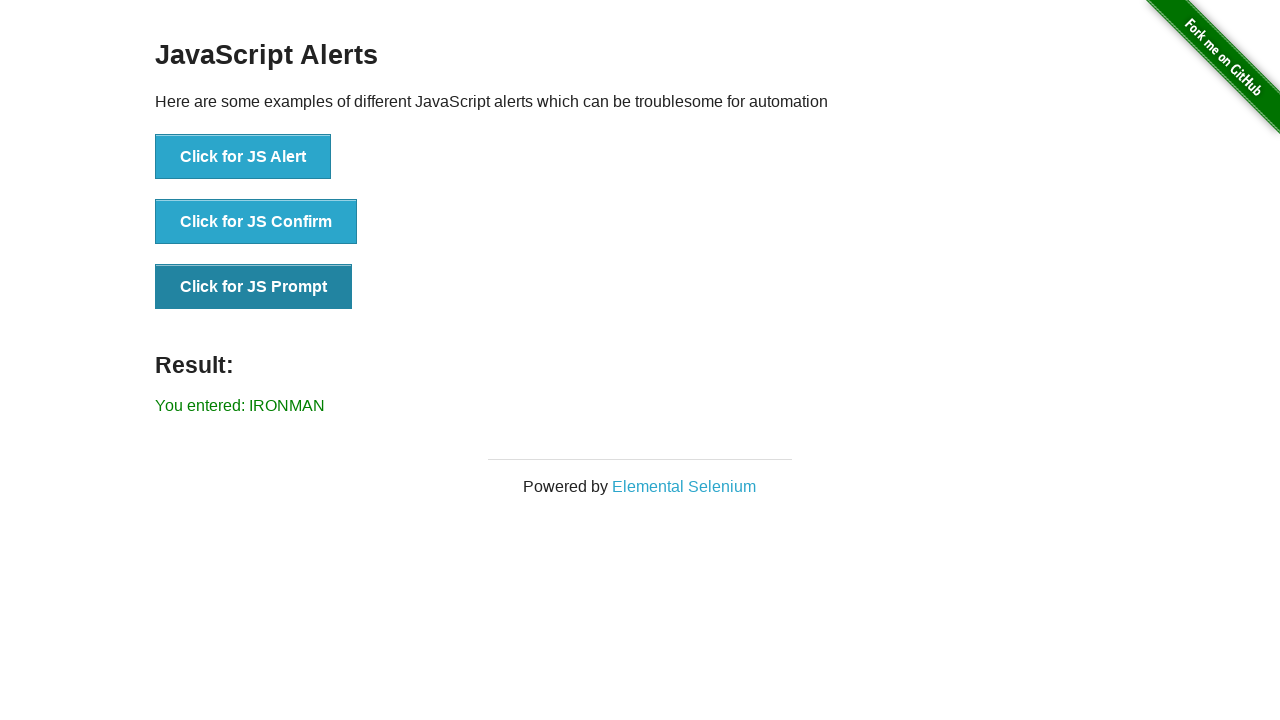

Waited for prompt result to appear
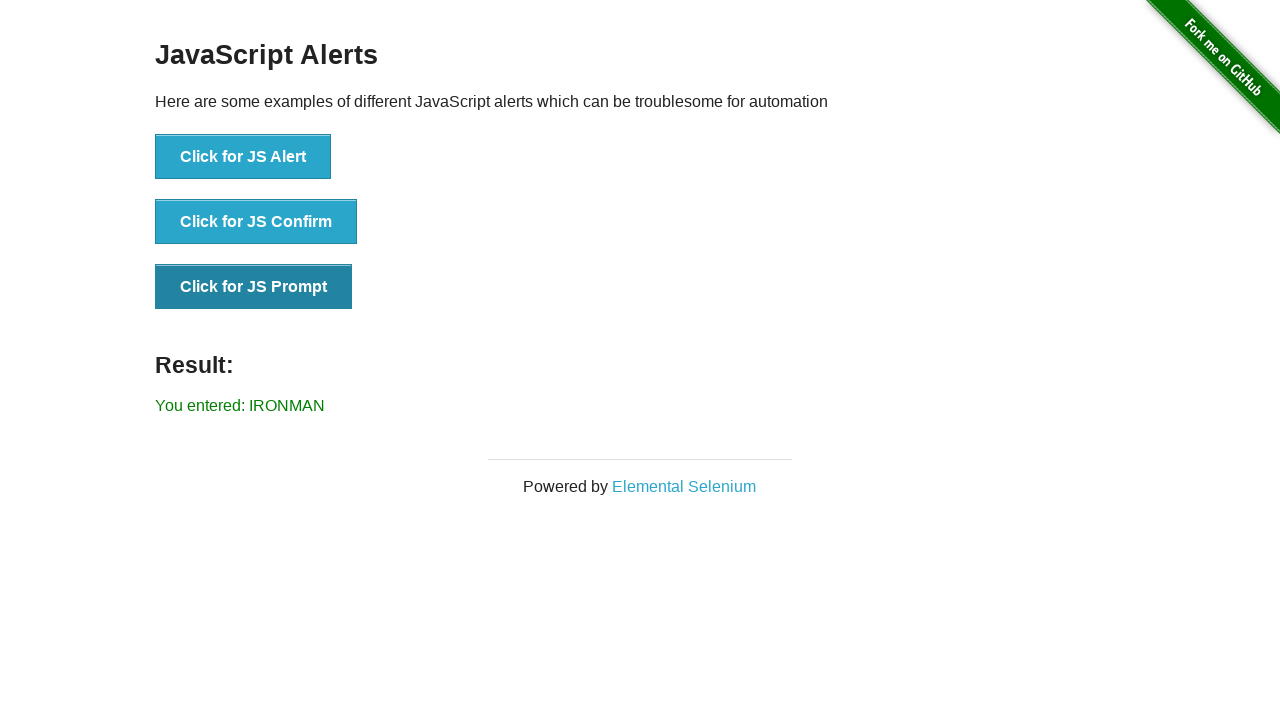

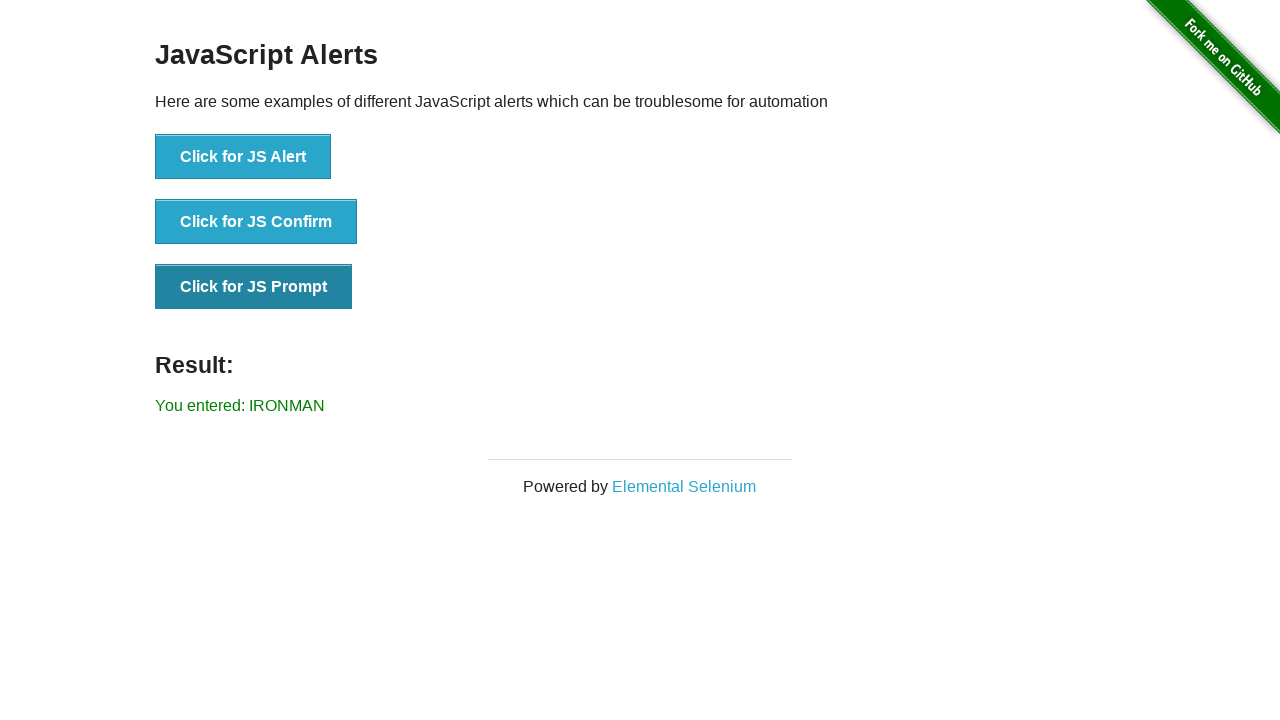